Tests an e-commerce flow by adding multiple items to cart with specific quantities, verifying cart totals, proceeding to checkout, and applying a promo code

Starting URL: https://rahulshettyacademy.com/seleniumPractise/

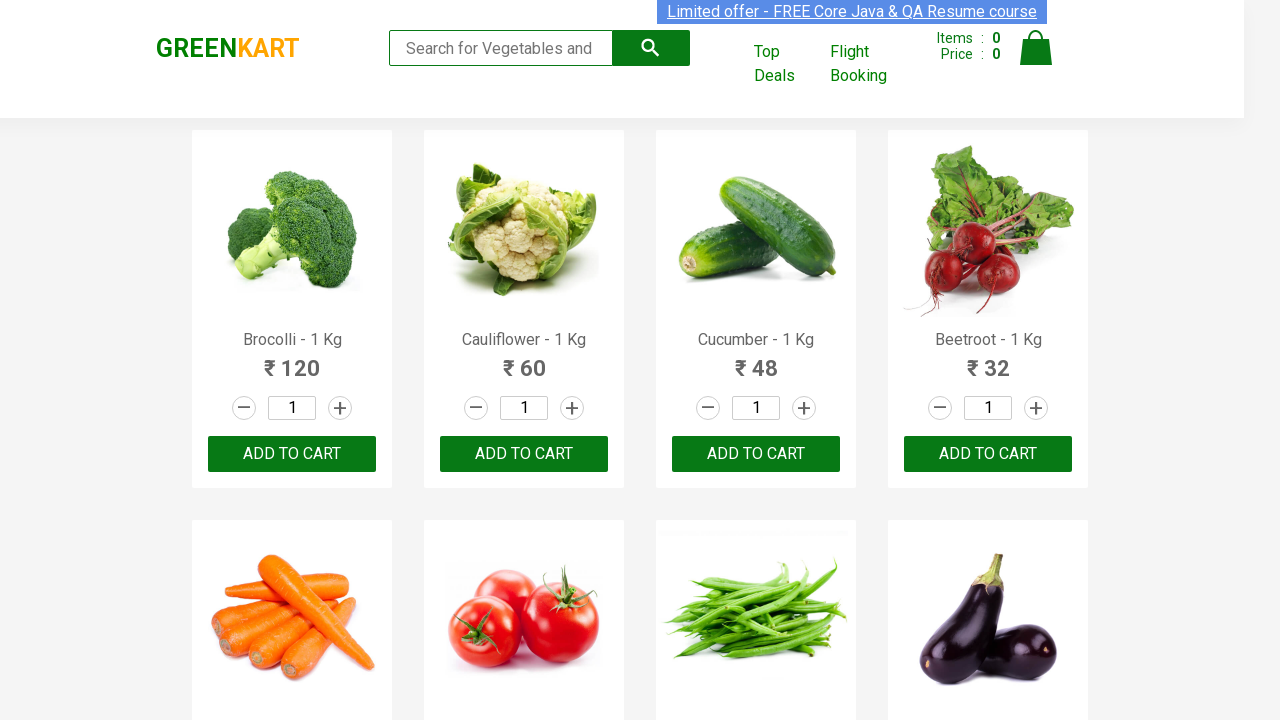

Cleared quantity field for Cucumber
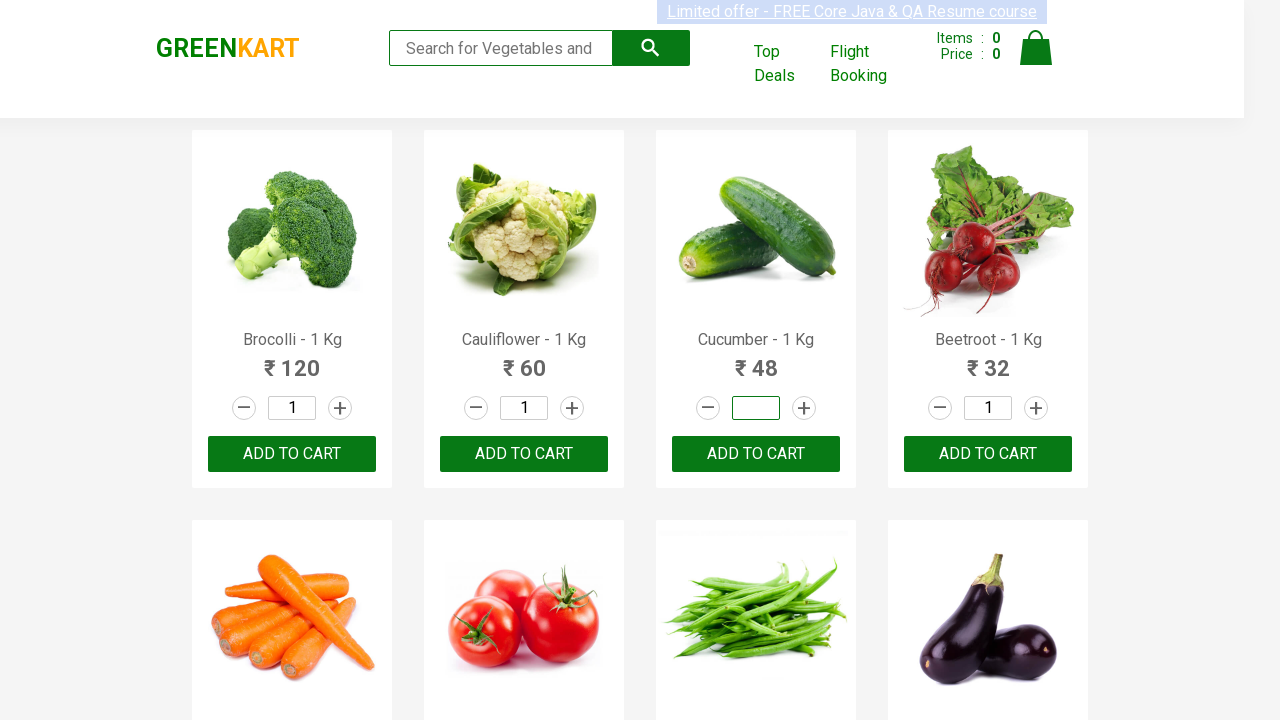

Set Cucumber quantity to 3
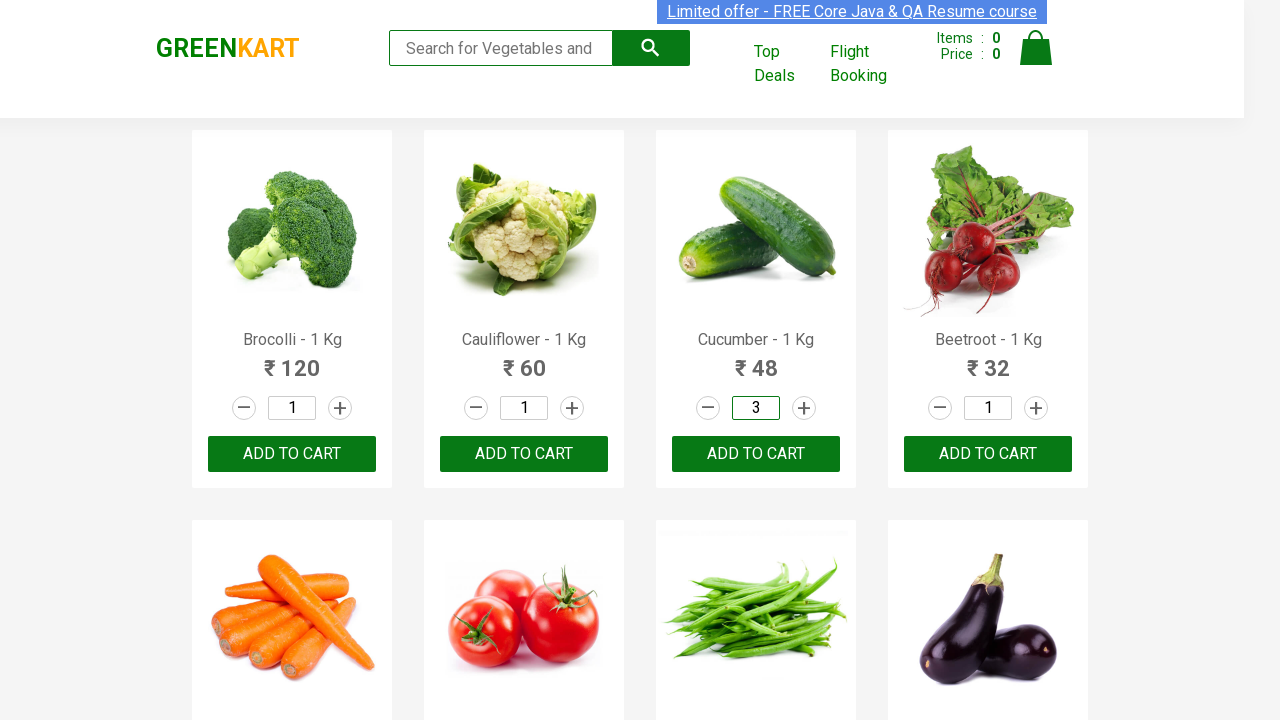

Added Cucumber (qty: 3) to cart
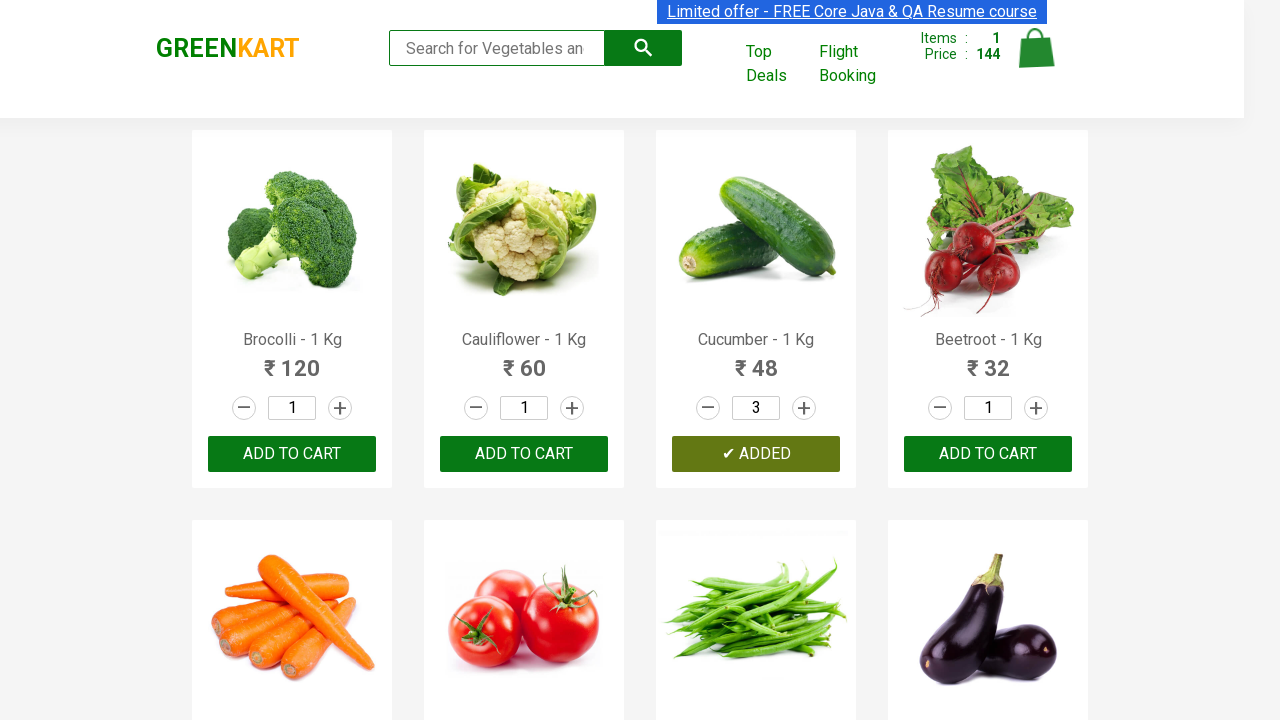

Cleared quantity field for Beetroot
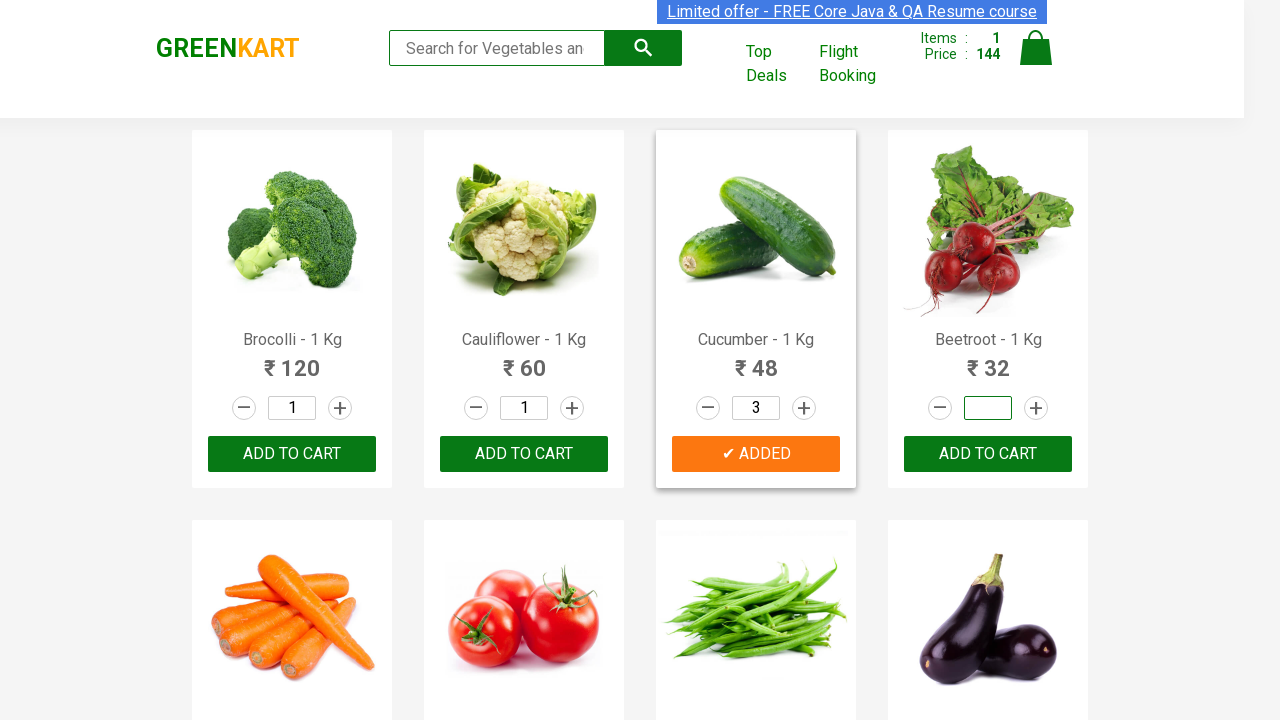

Set Beetroot quantity to 3
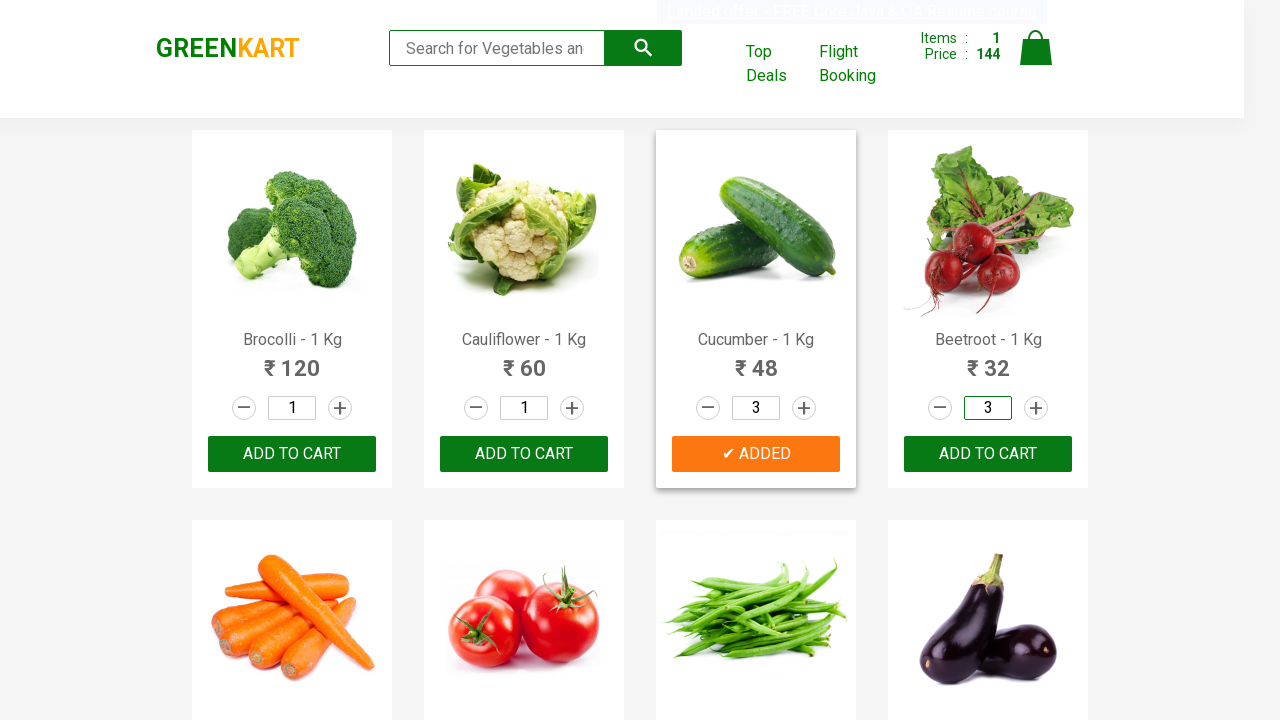

Added Beetroot (qty: 3) to cart
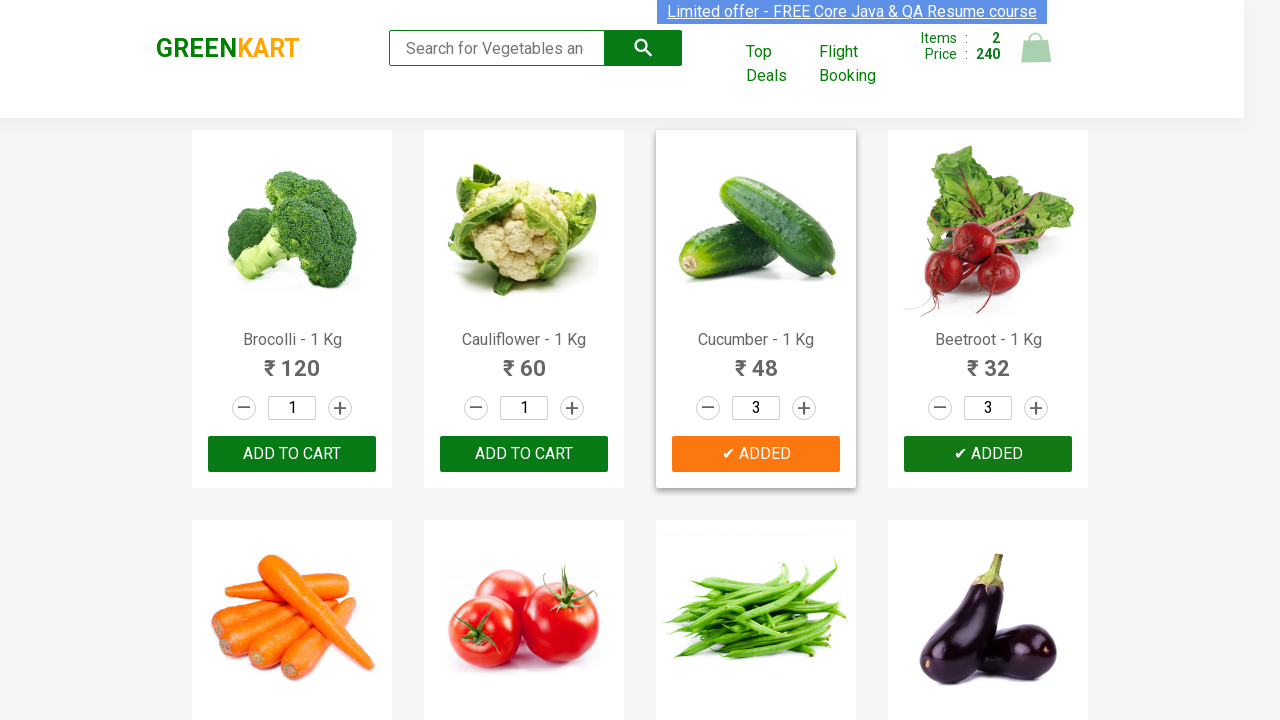

Clicked cart icon to open cart preview at (1036, 59) on a.cart-icon
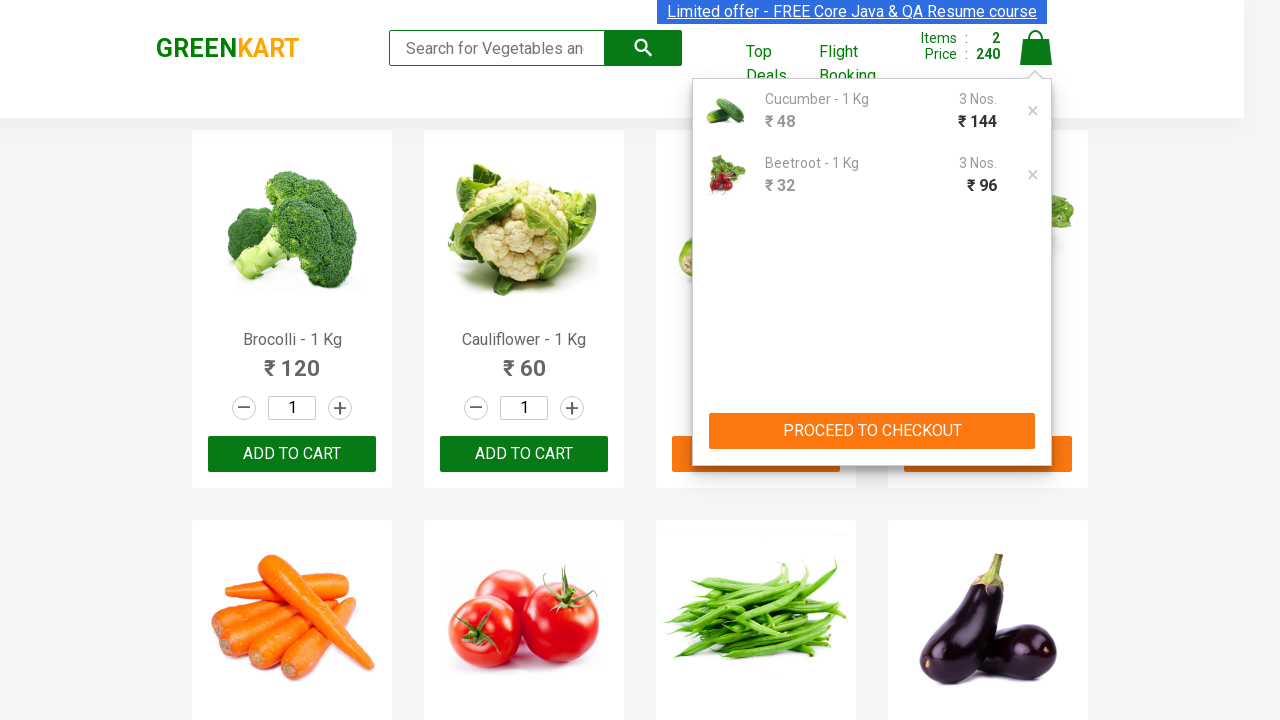

Cart preview panel loaded and visible
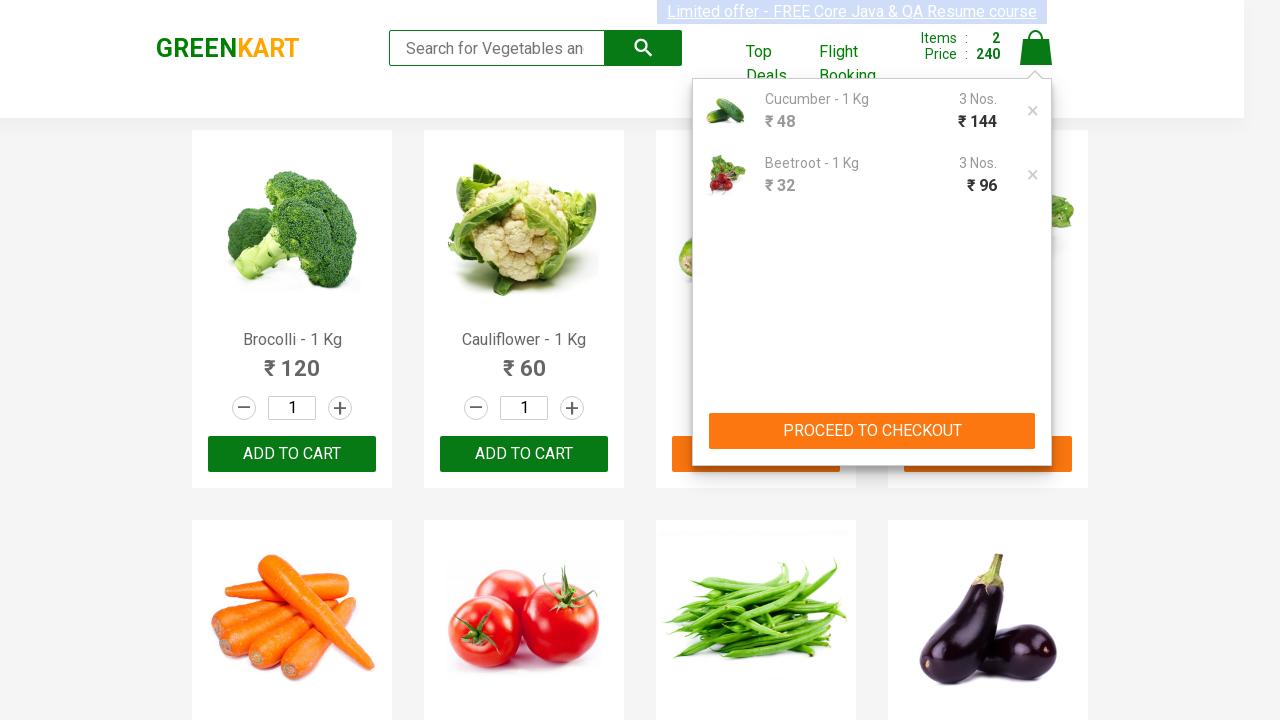

Clicked PROCEED TO CHECKOUT button at (872, 431) on xpath=//button[text()='PROCEED TO CHECKOUT']
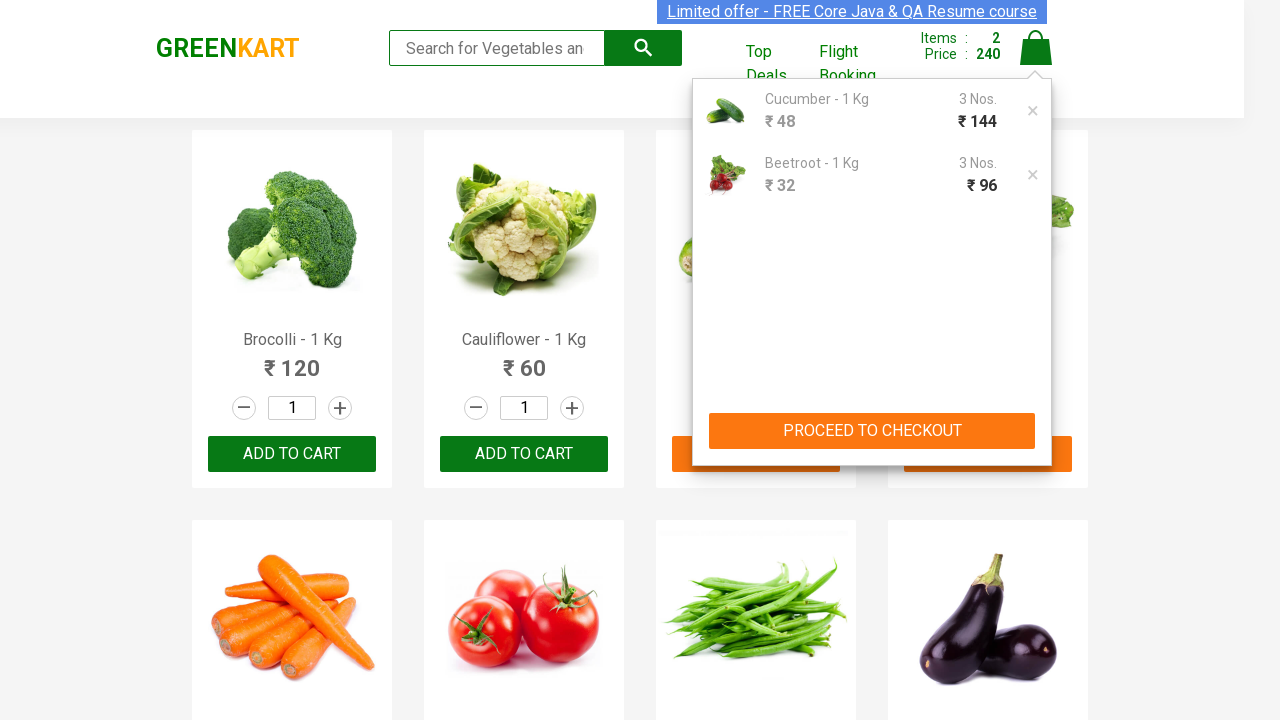

Navigated to checkout page at /cart URL
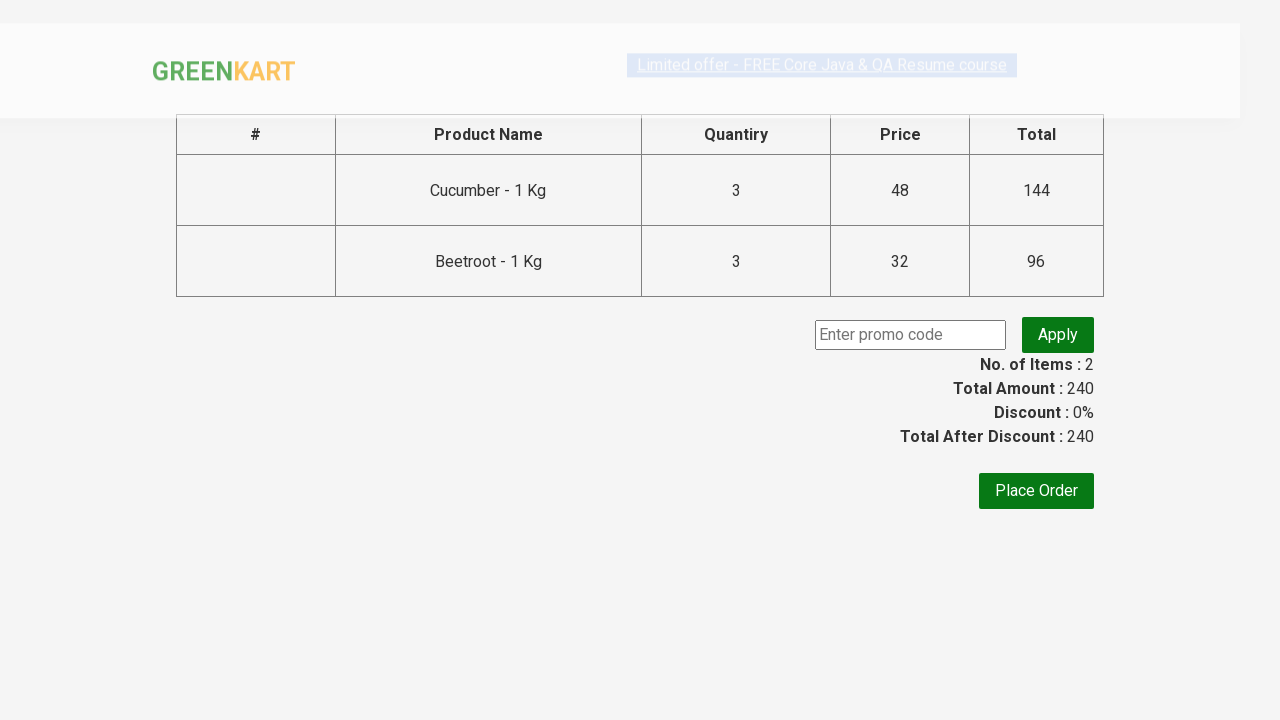

Filled promo code field with 'rahulshettyacademy' on input.promoCode
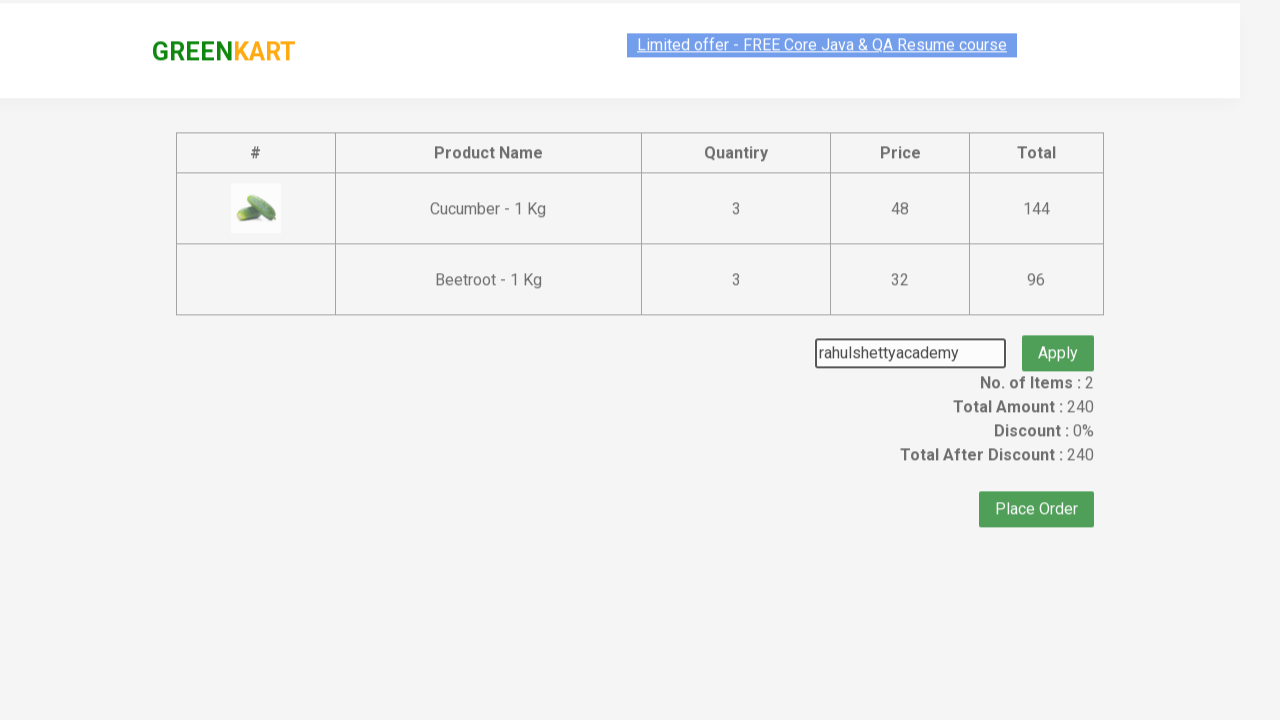

Clicked promo code button to apply discount at (1058, 335) on button.promoBtn
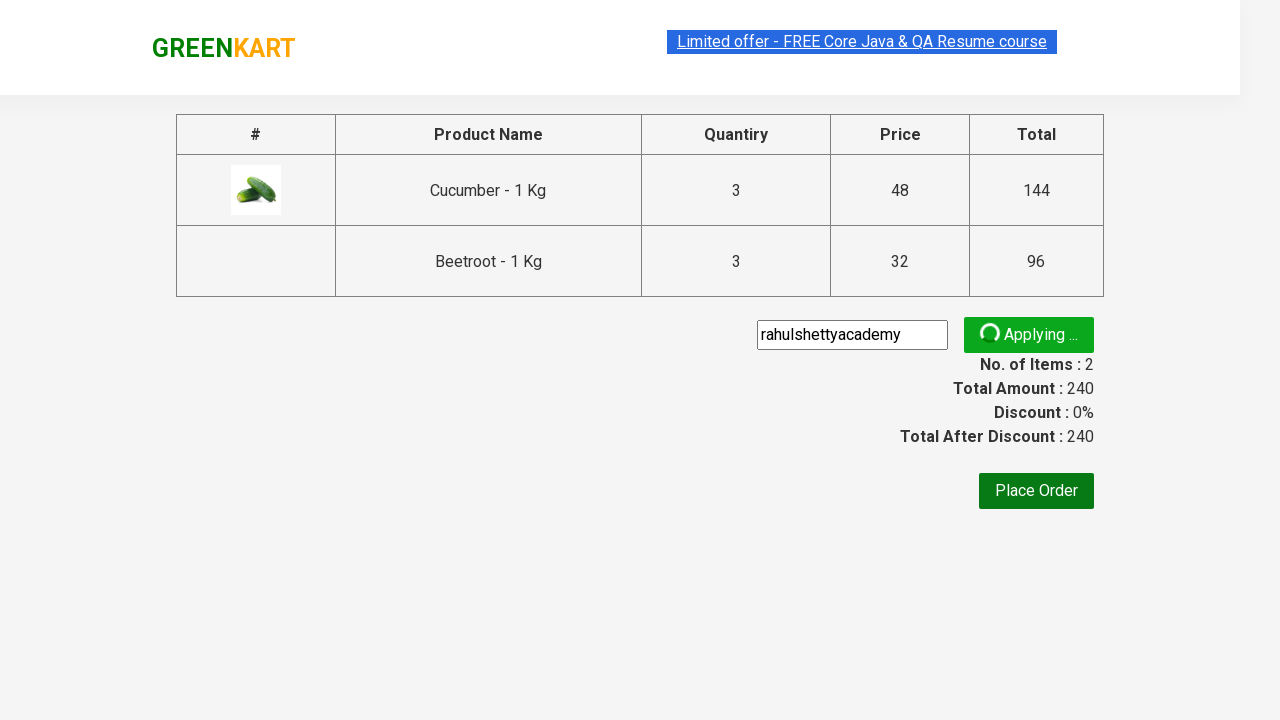

Promo code success message displayed
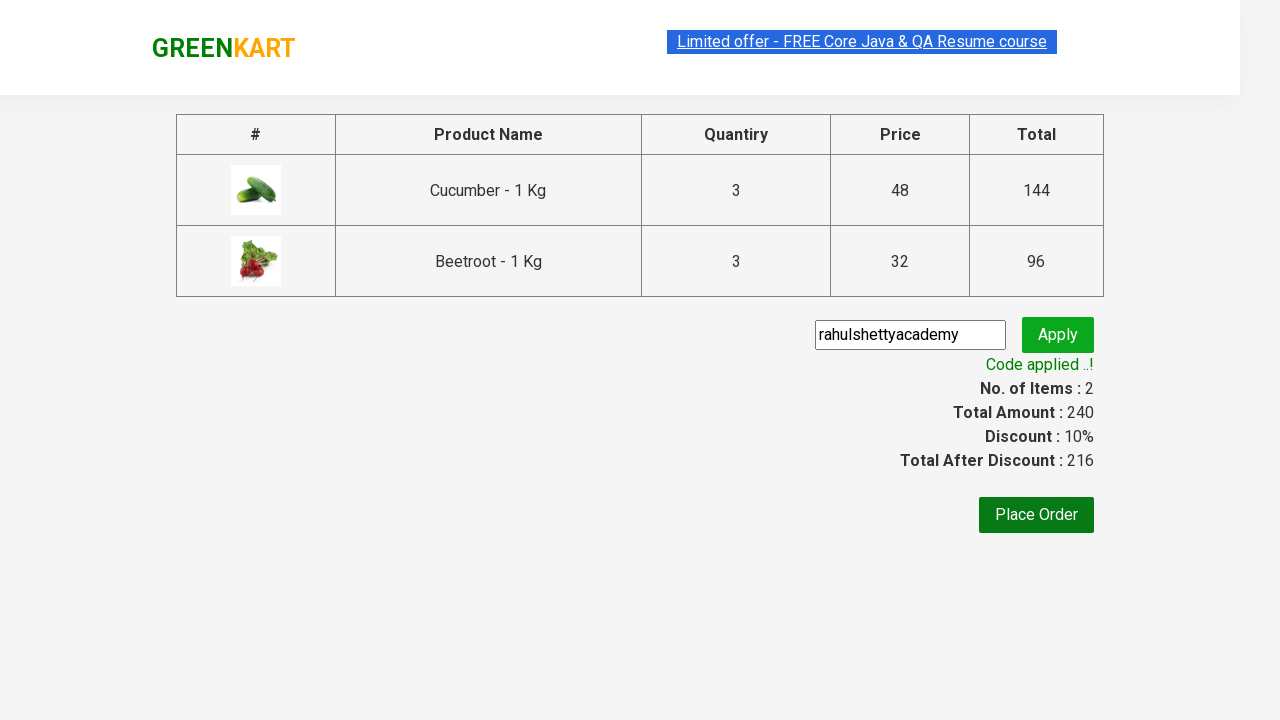

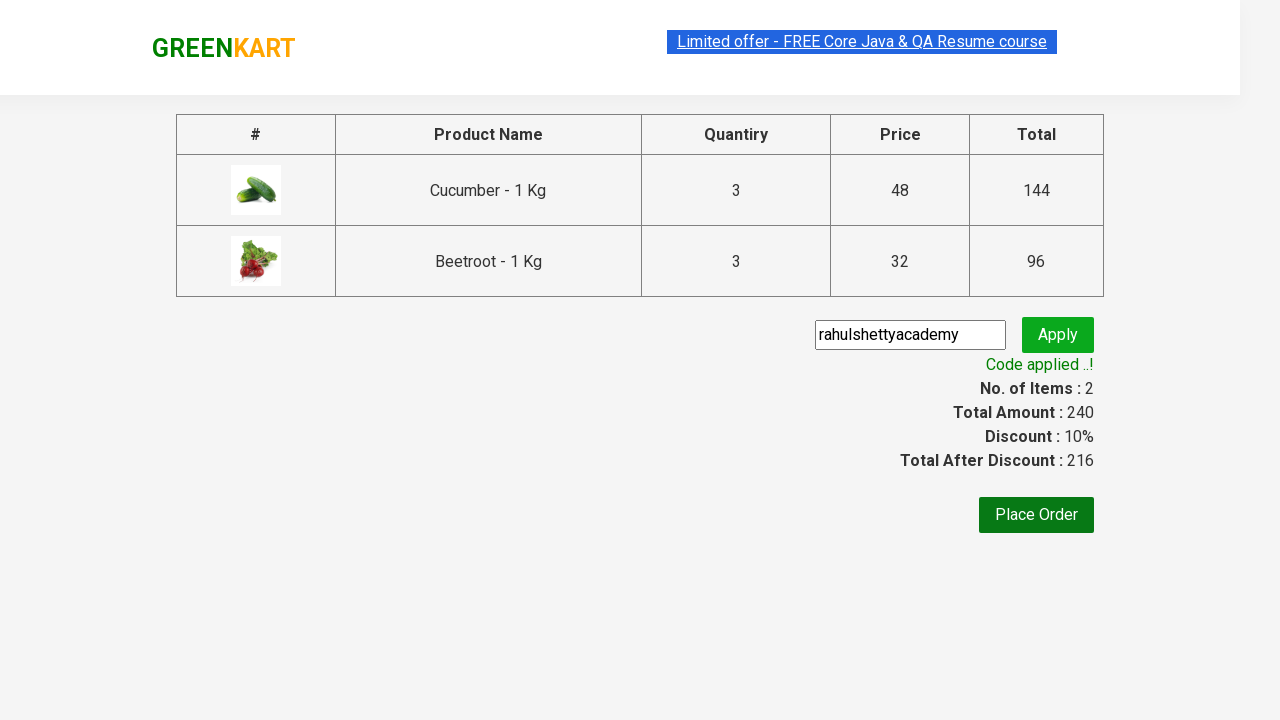